Tests double-click functionality on a button element using mouse actions

Starting URL: https://demoqa.com/buttons

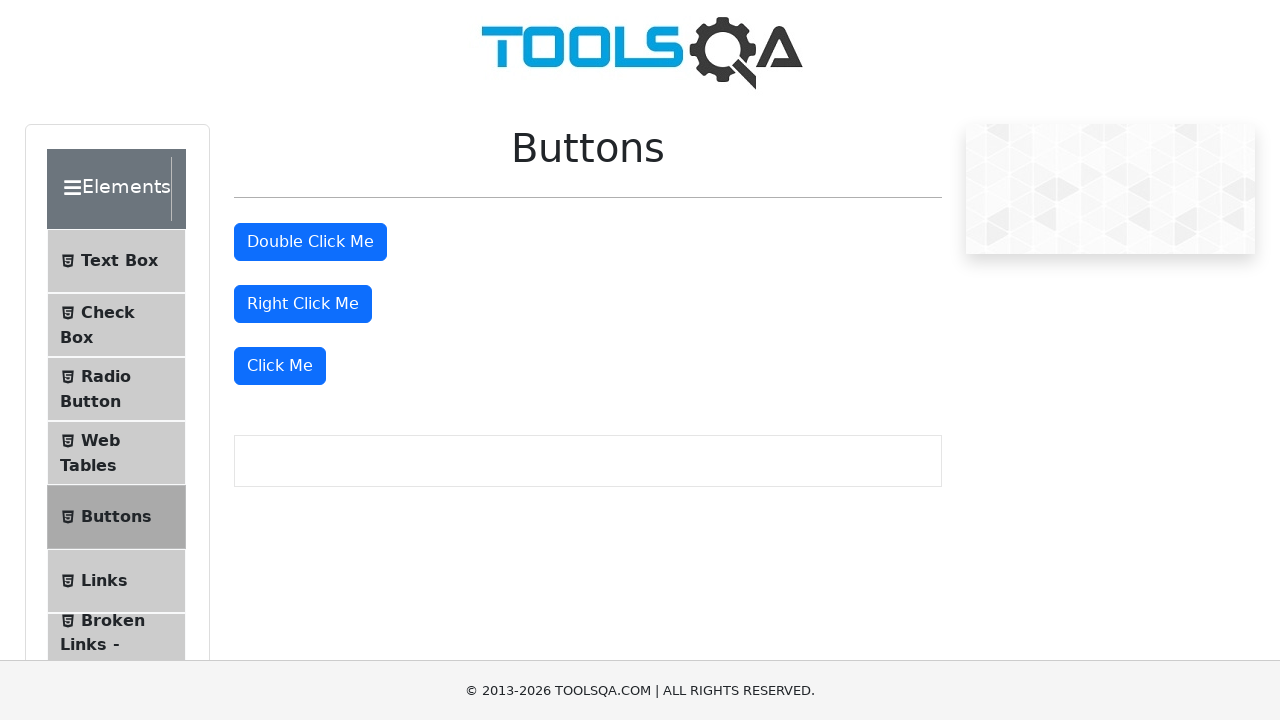

Located double-click button element with ID 'doubleClickBtn'
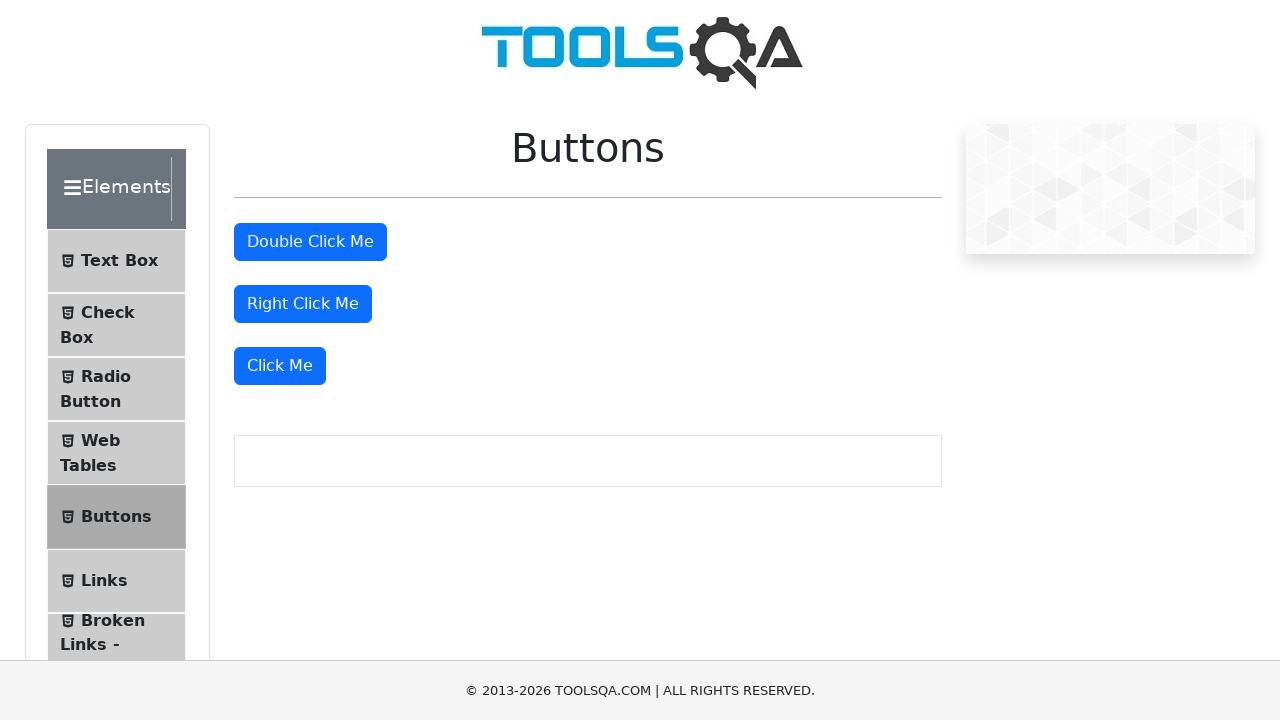

Performed double-click action on the button element at (310, 242) on #doubleClickBtn
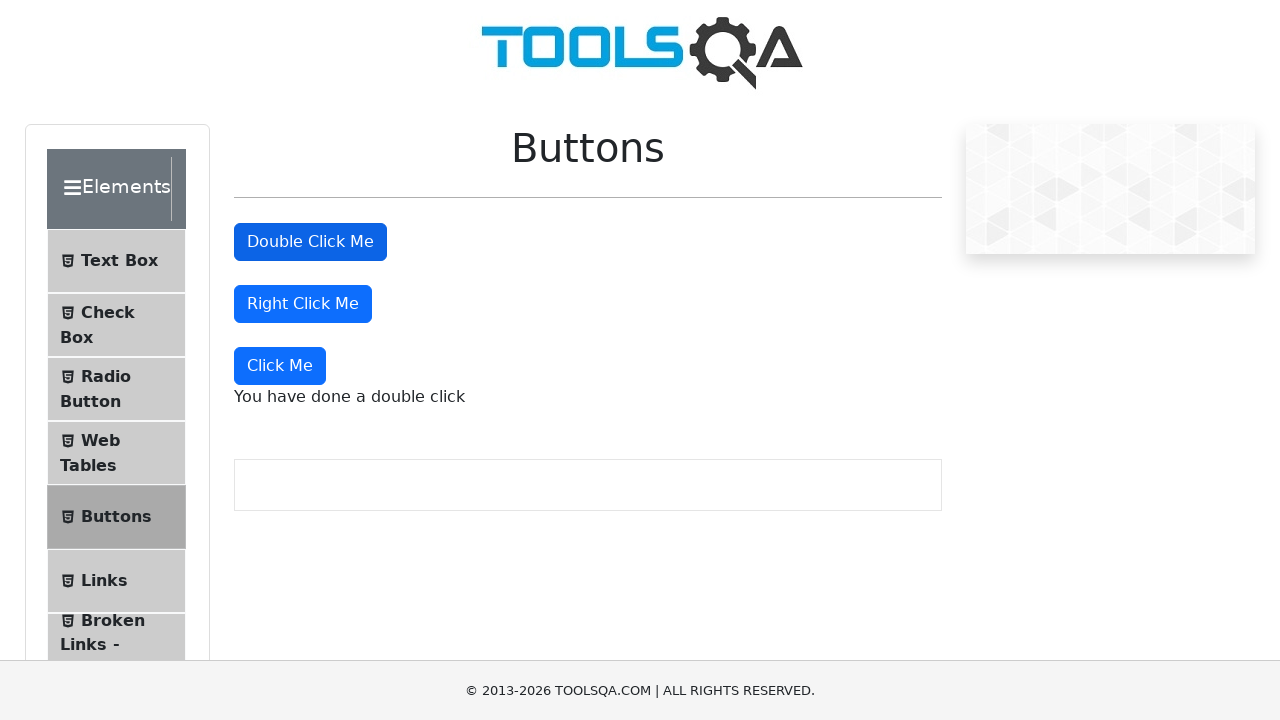

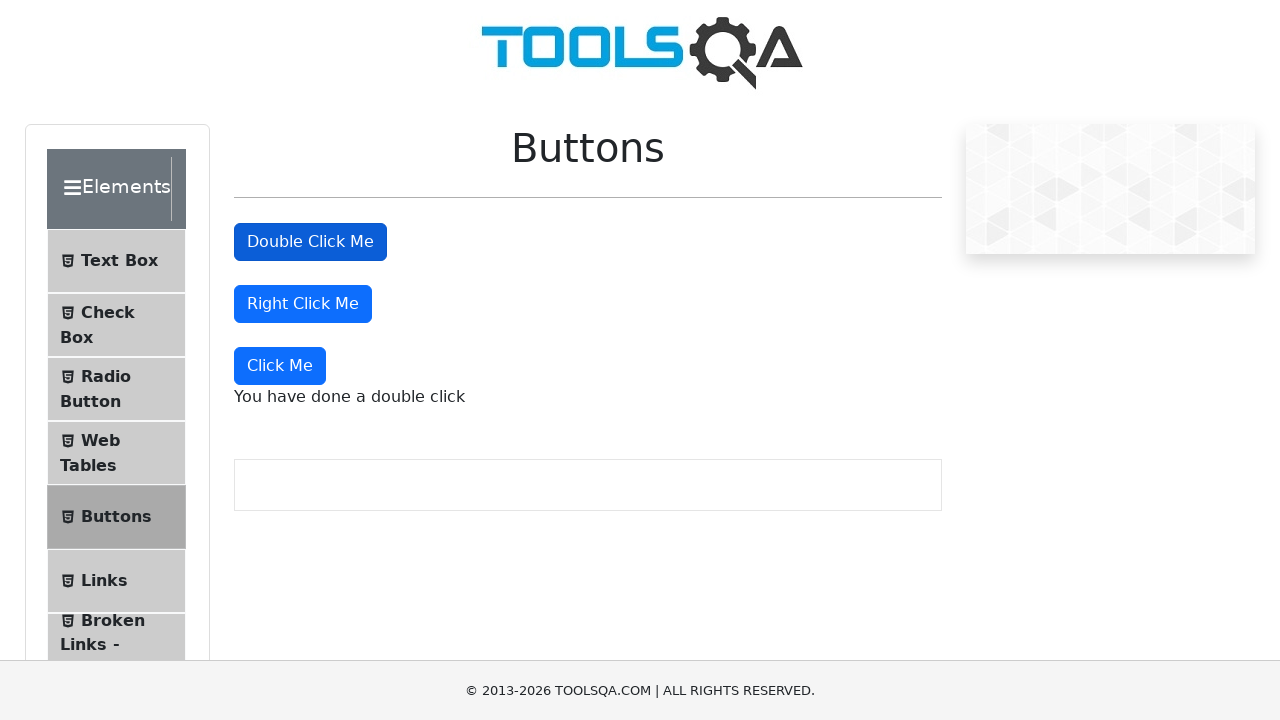